Tests form field validation by filling in name, phone, and message fields and verifying the values are correctly formatted

Starting URL: http://allolosos.com.ua/ru/menu/pizza

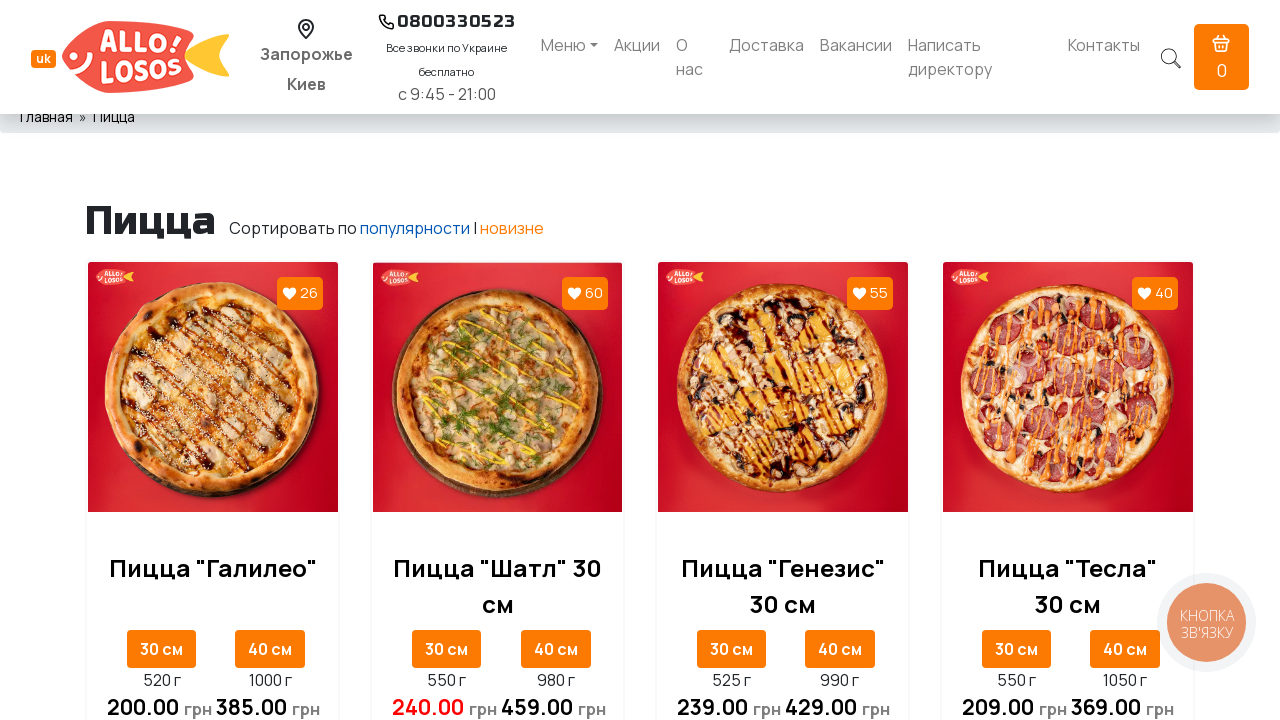

Clicked on director feedback link at (980, 57) on a[href='/ru/director']
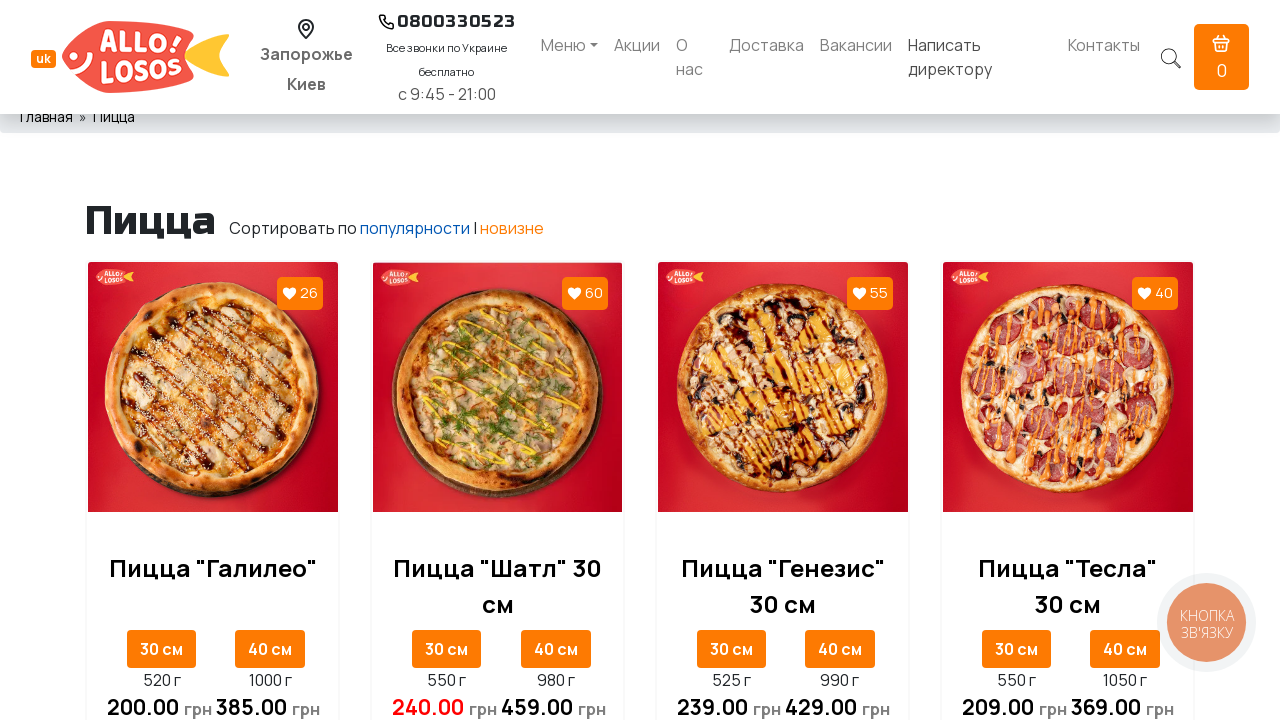

Waited 1 second for page to load
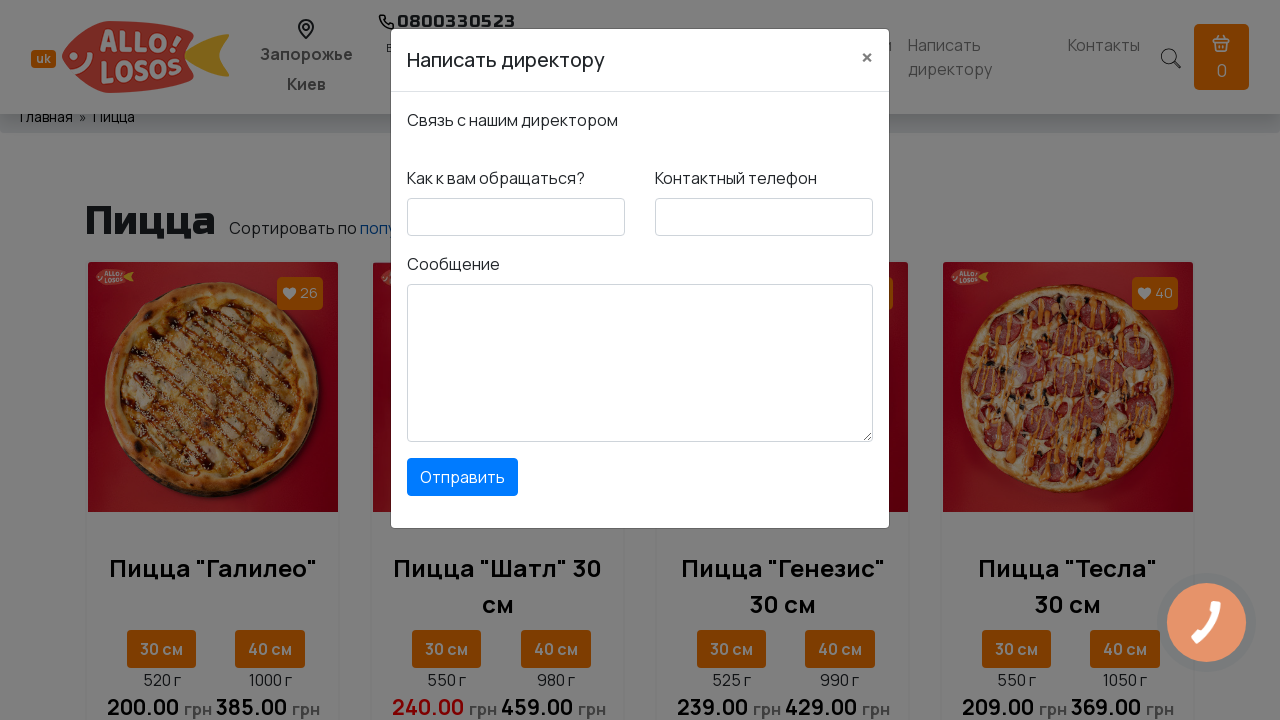

Filled name field with 'Miroslav' on #feedbackdirector-name
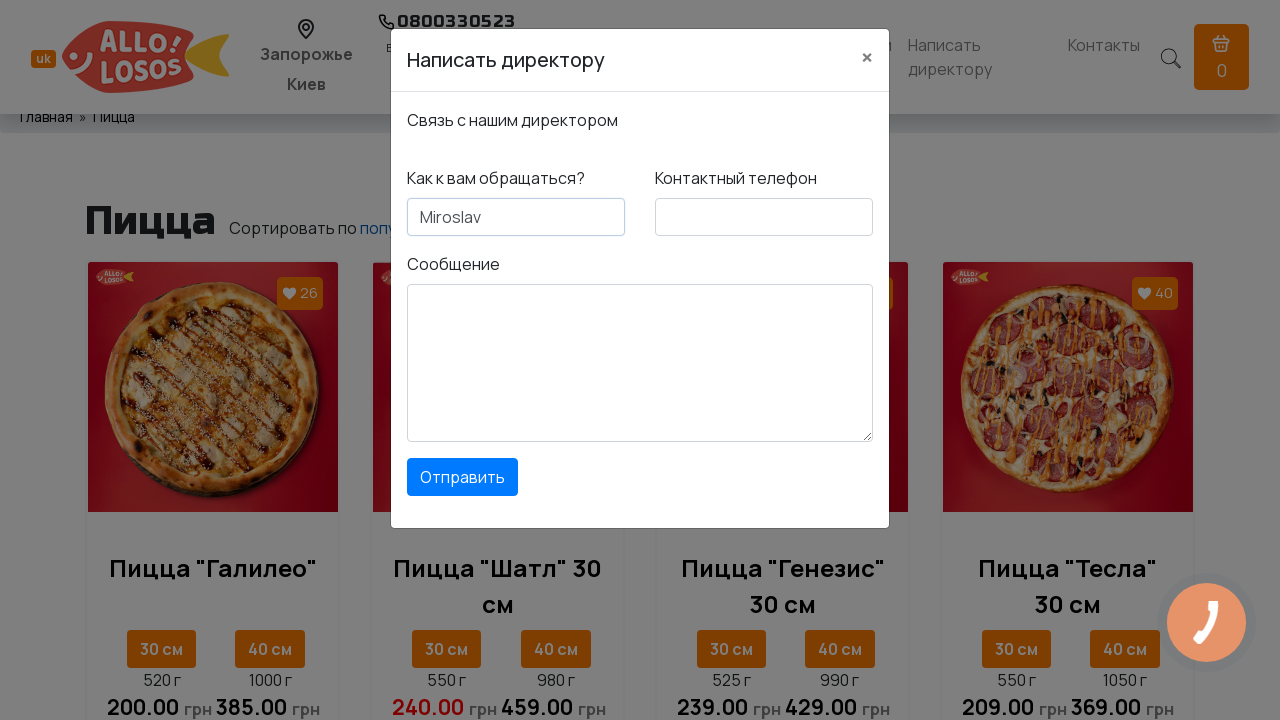

Filled phone field with '0502380088' on #feedbackdirector-phone
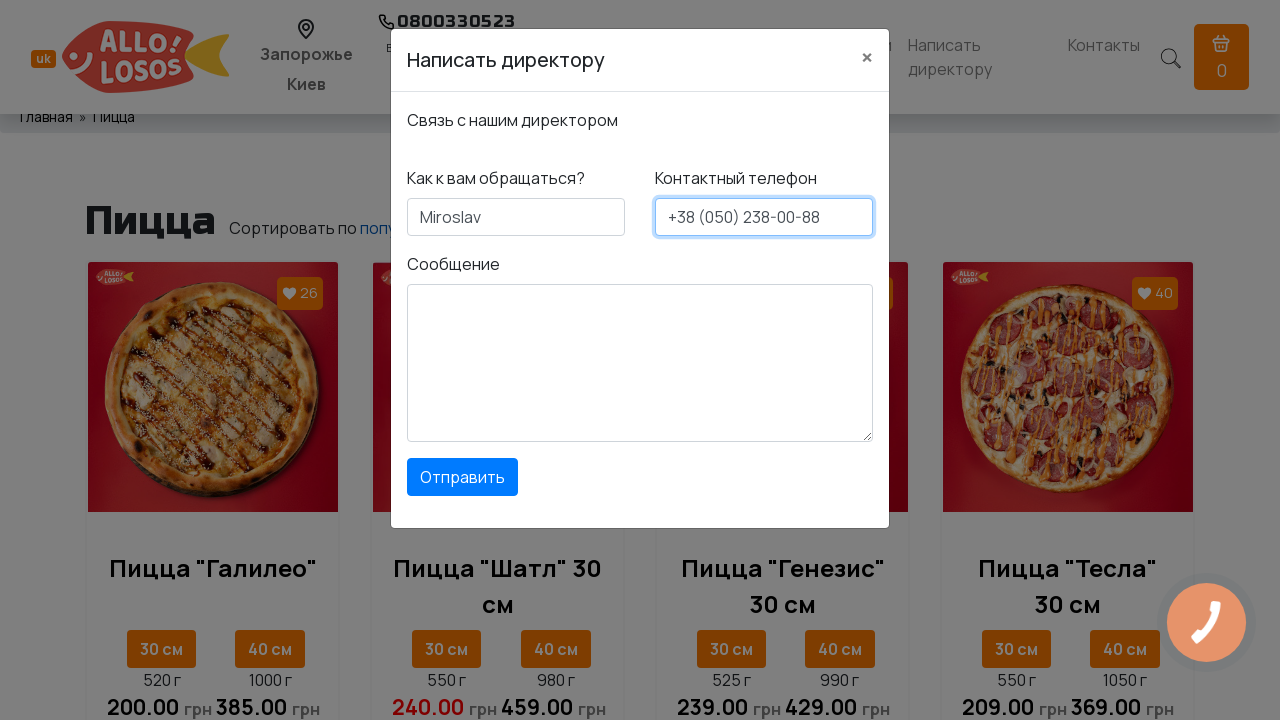

Filled message field with 'Thank you very much' on #feedbackdirector-message
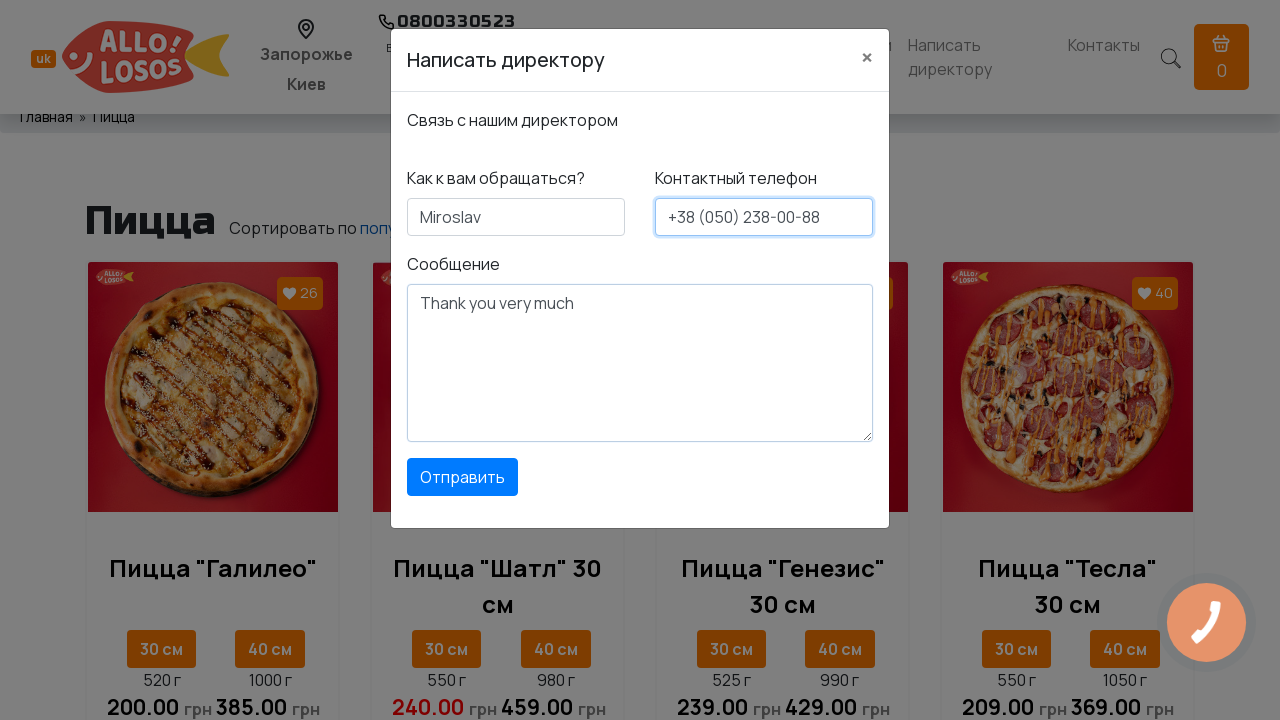

Verified name field contains 'Miroslav'
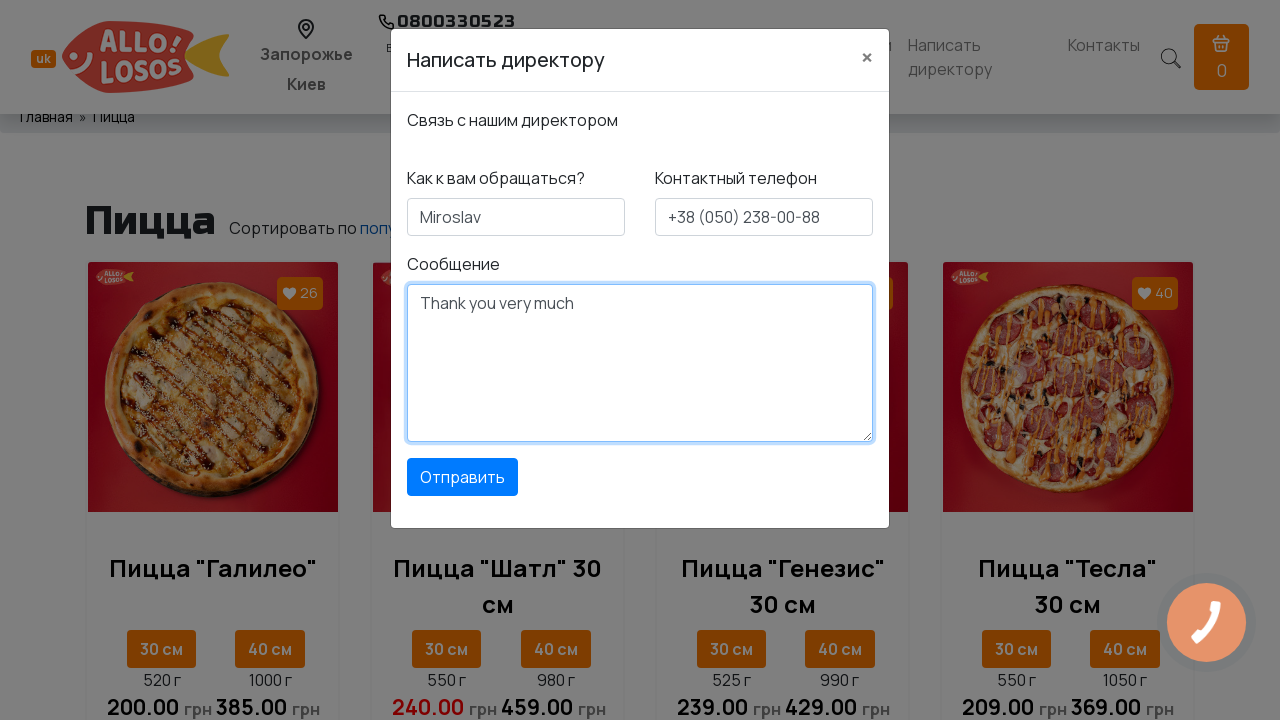

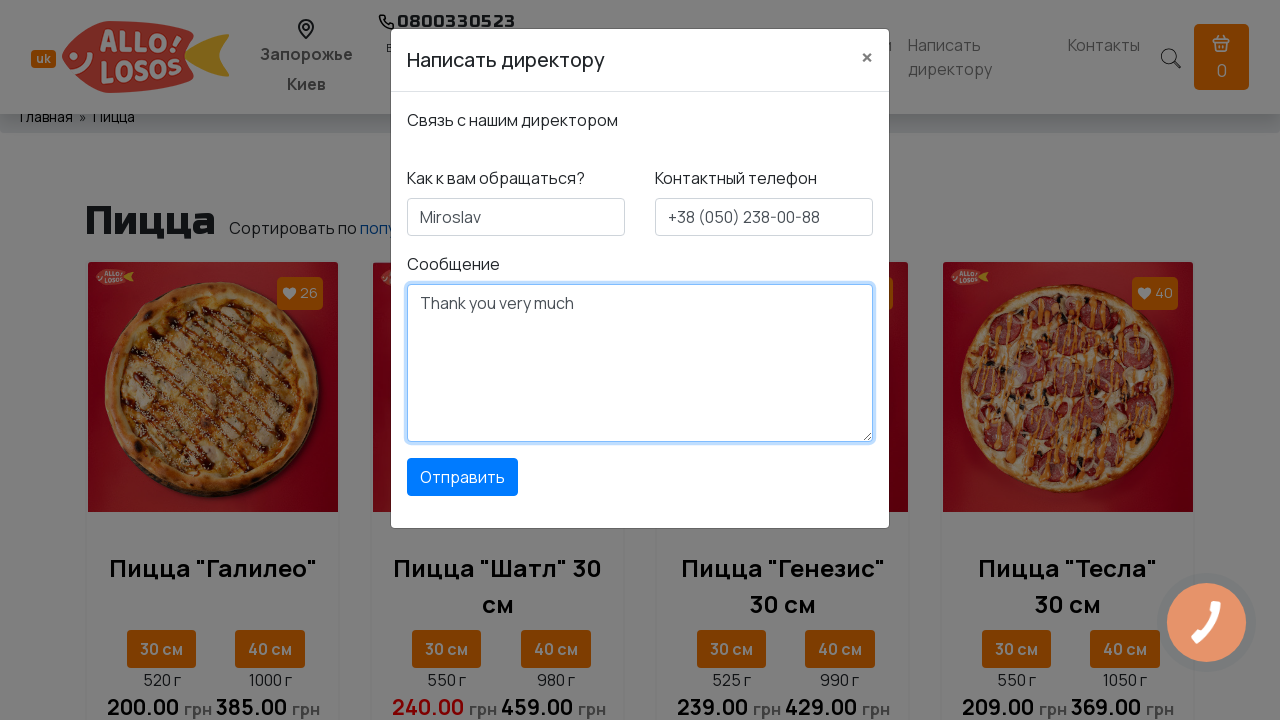